Tests the voice search microphone button by clicking it and then canceling the voice search dialog

Starting URL: https://www.youtube.com/

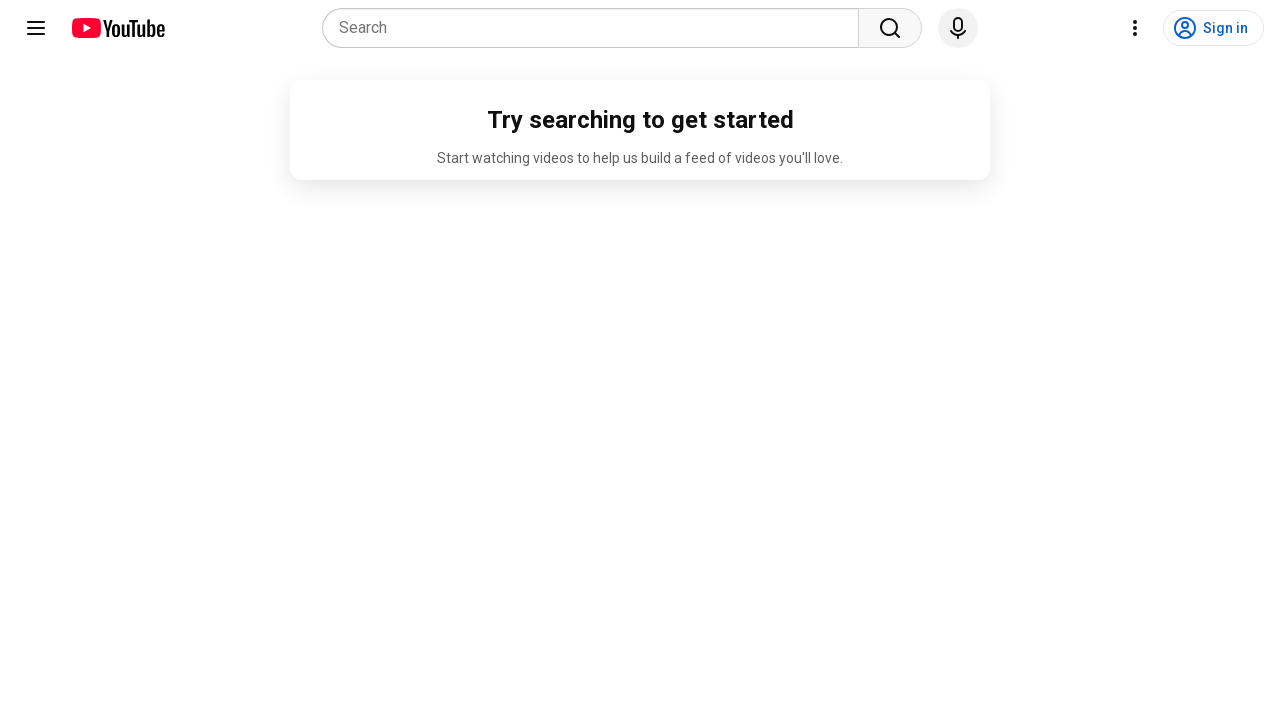

Waited for voice search microphone button to be visible
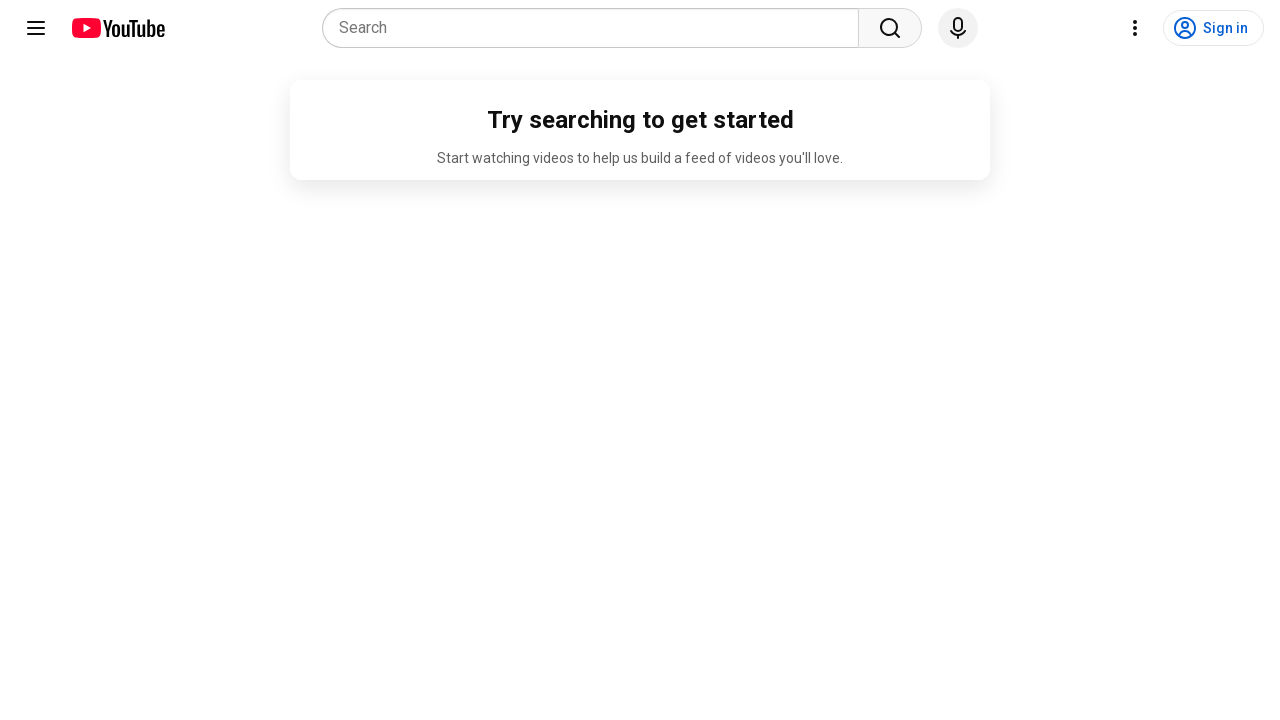

Clicked voice search microphone button at (958, 28) on button[aria-label='Search with your voice']
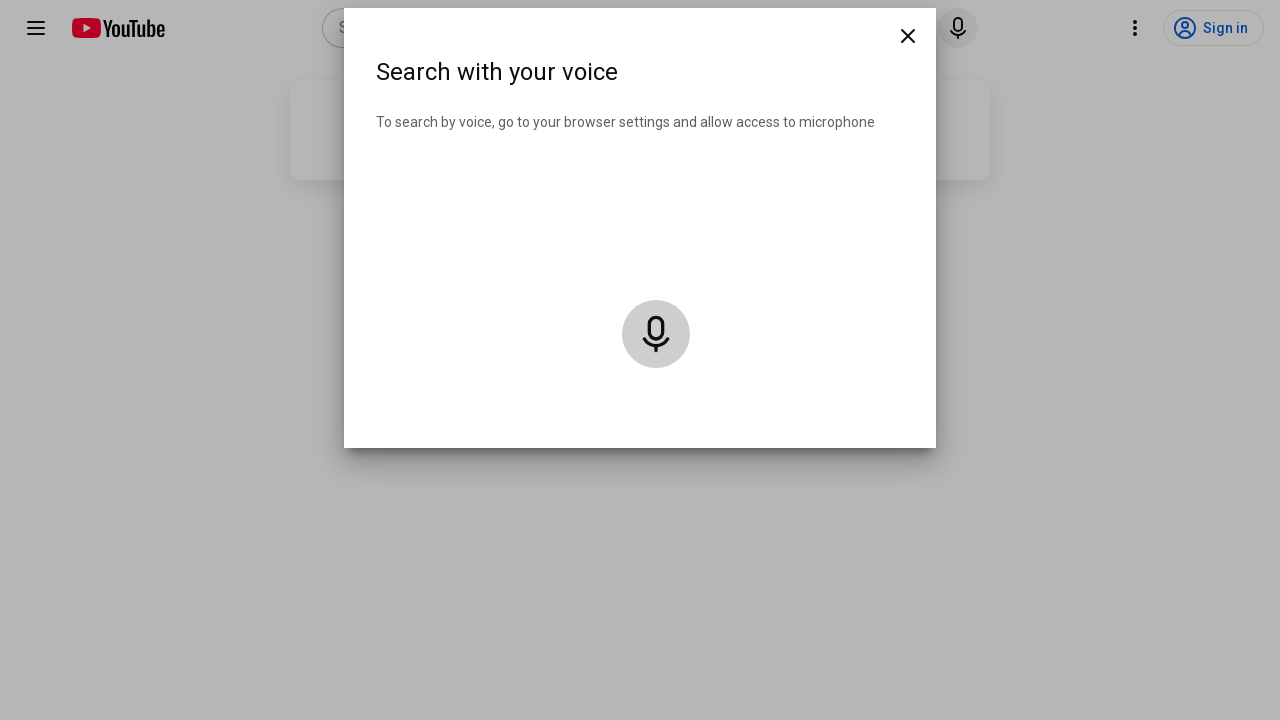

Waited for cancel button to be visible in voice search dialog
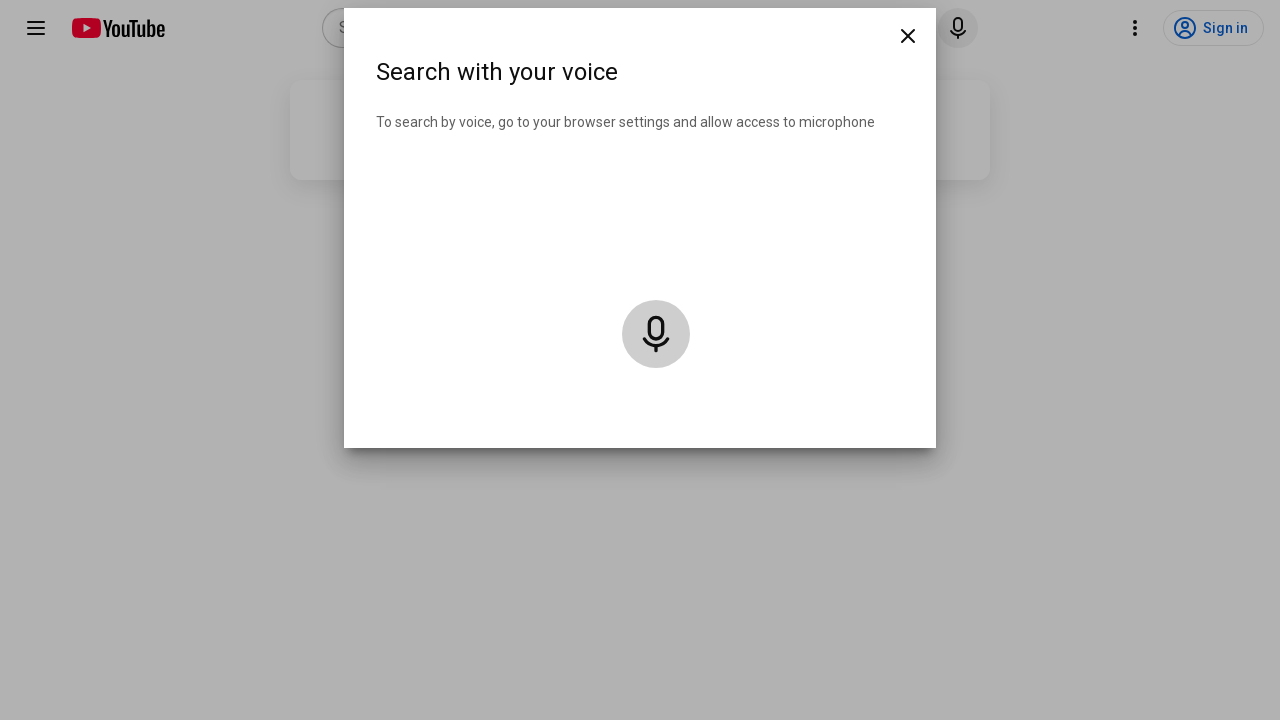

Clicked cancel button to close voice search dialog at (908, 36) on button[aria-label='Cancel']
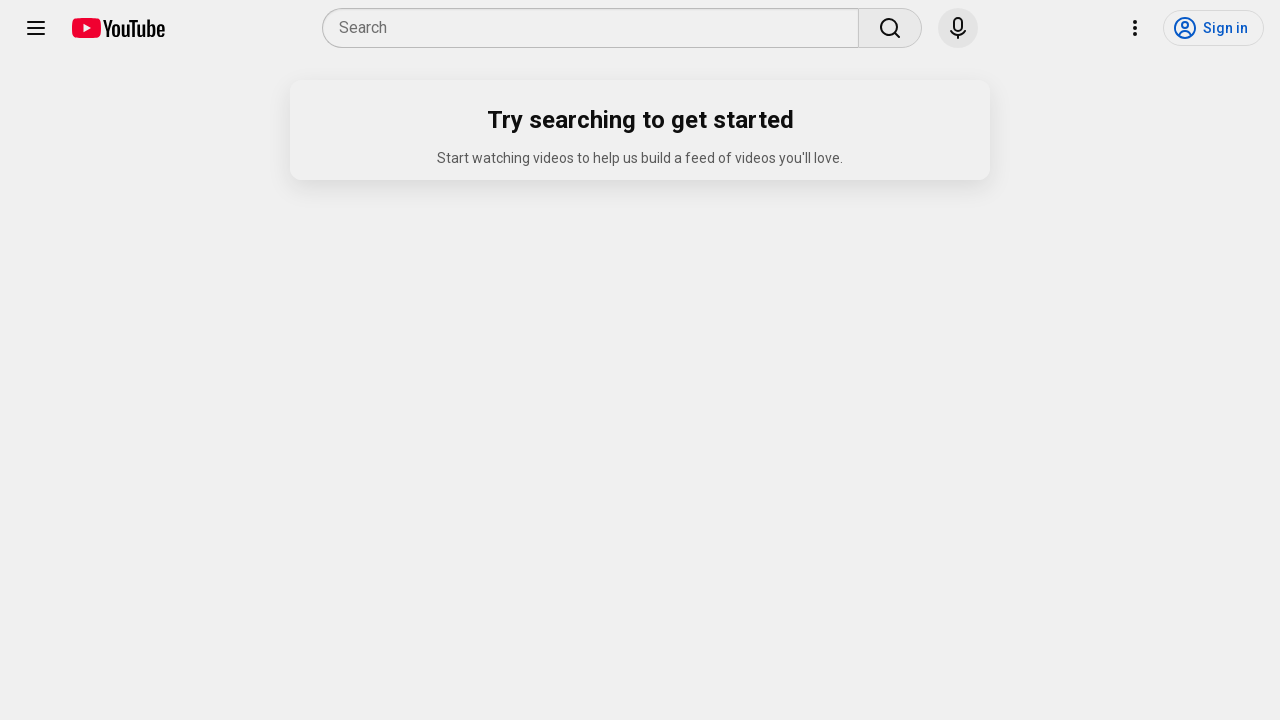

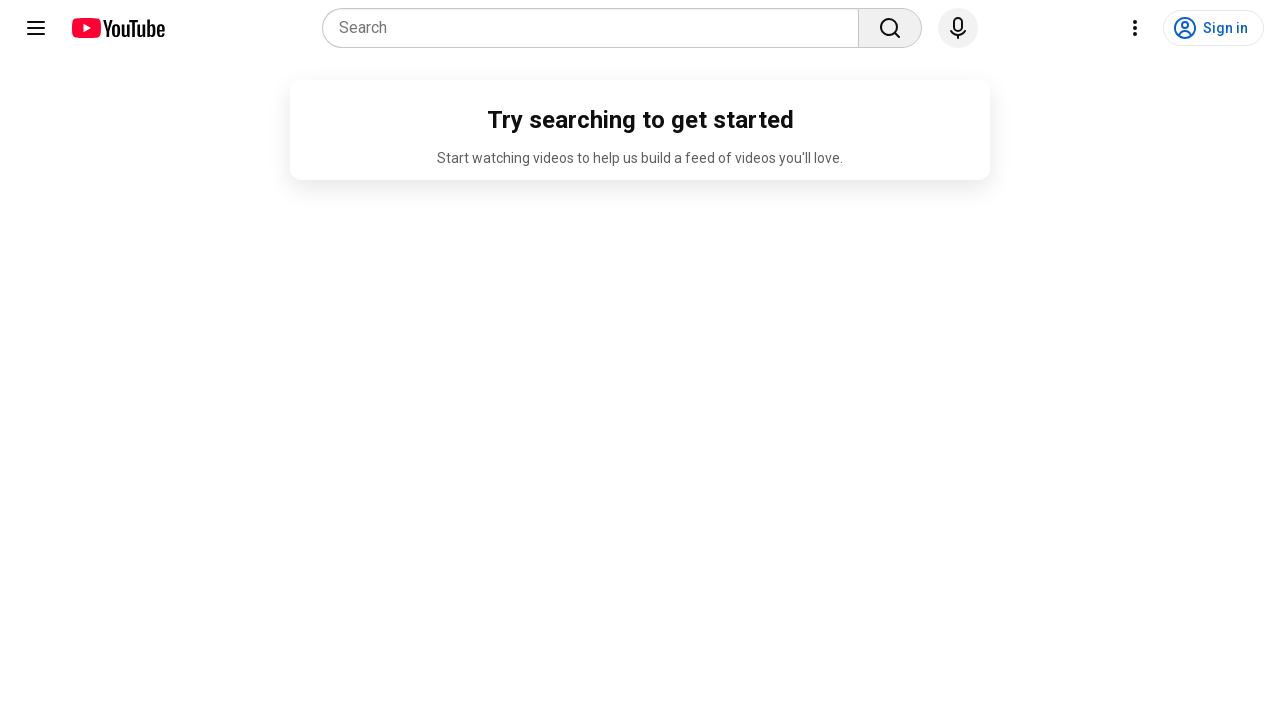